Verifies that payment partner logos are displayed in the payment section on the MTS Belarus homepage

Starting URL: https://www.mts.by/

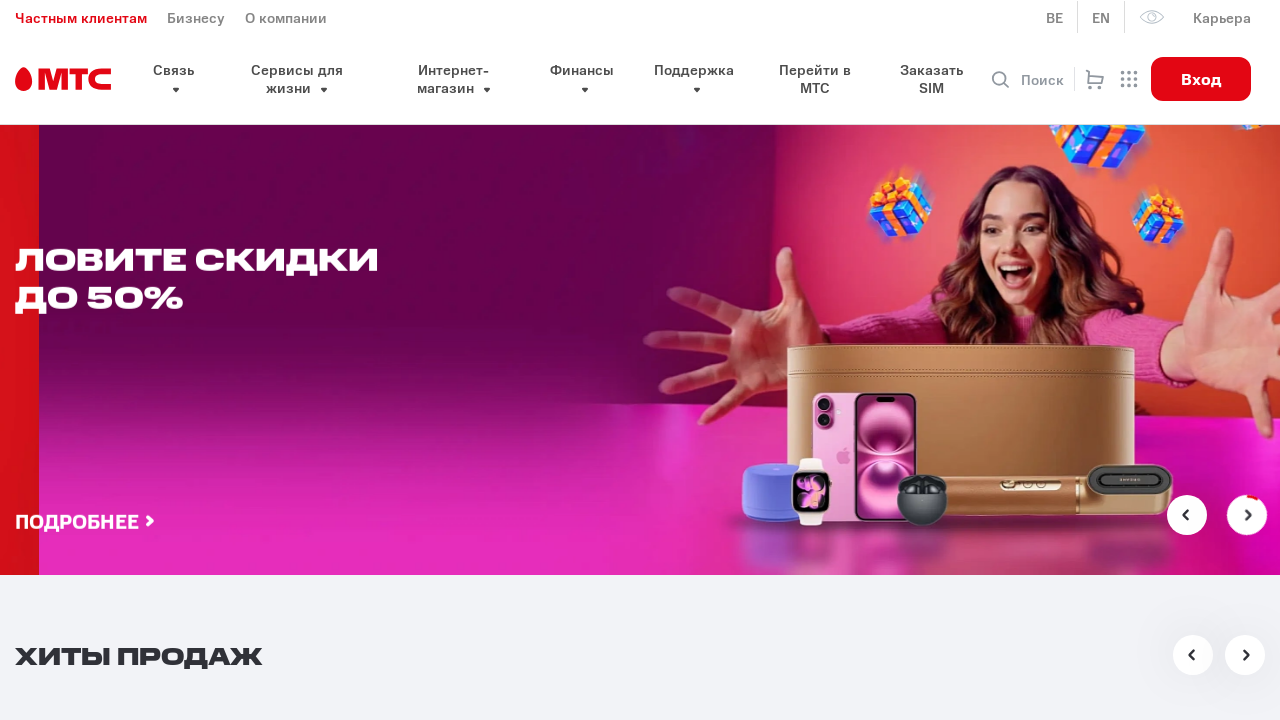

Waited for payment partner logos to be visible
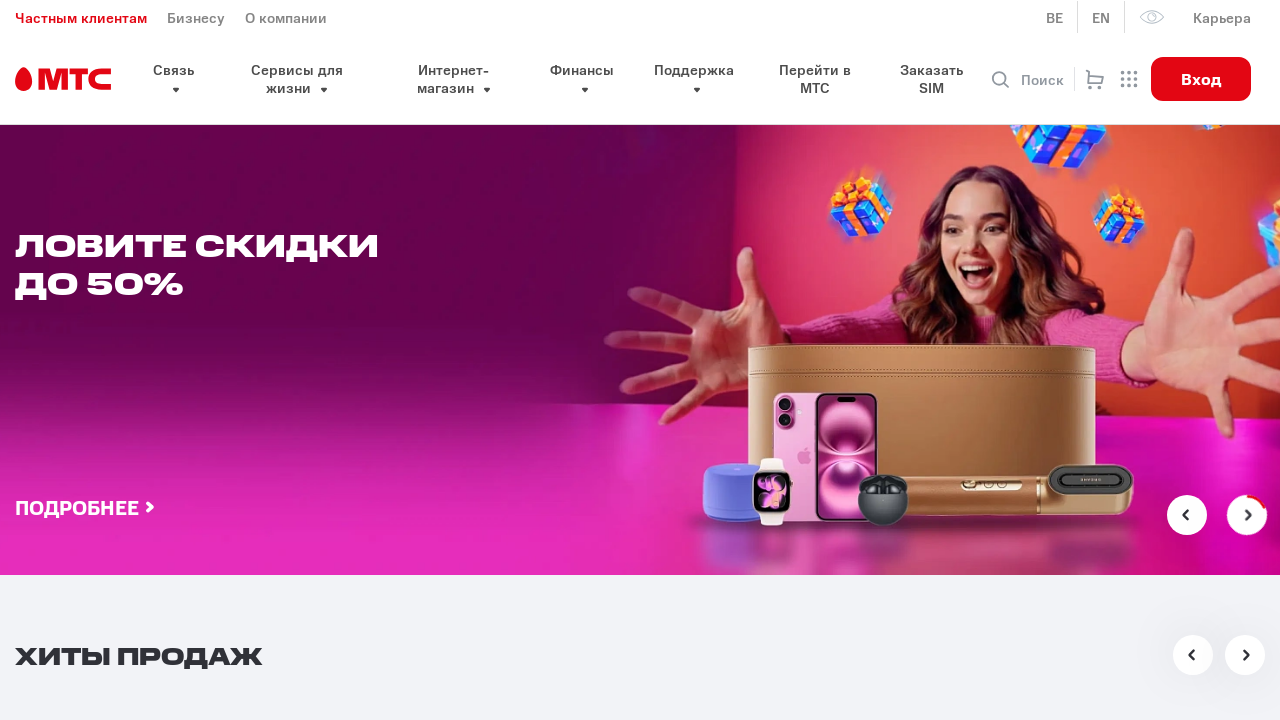

Located payment partner logo elements
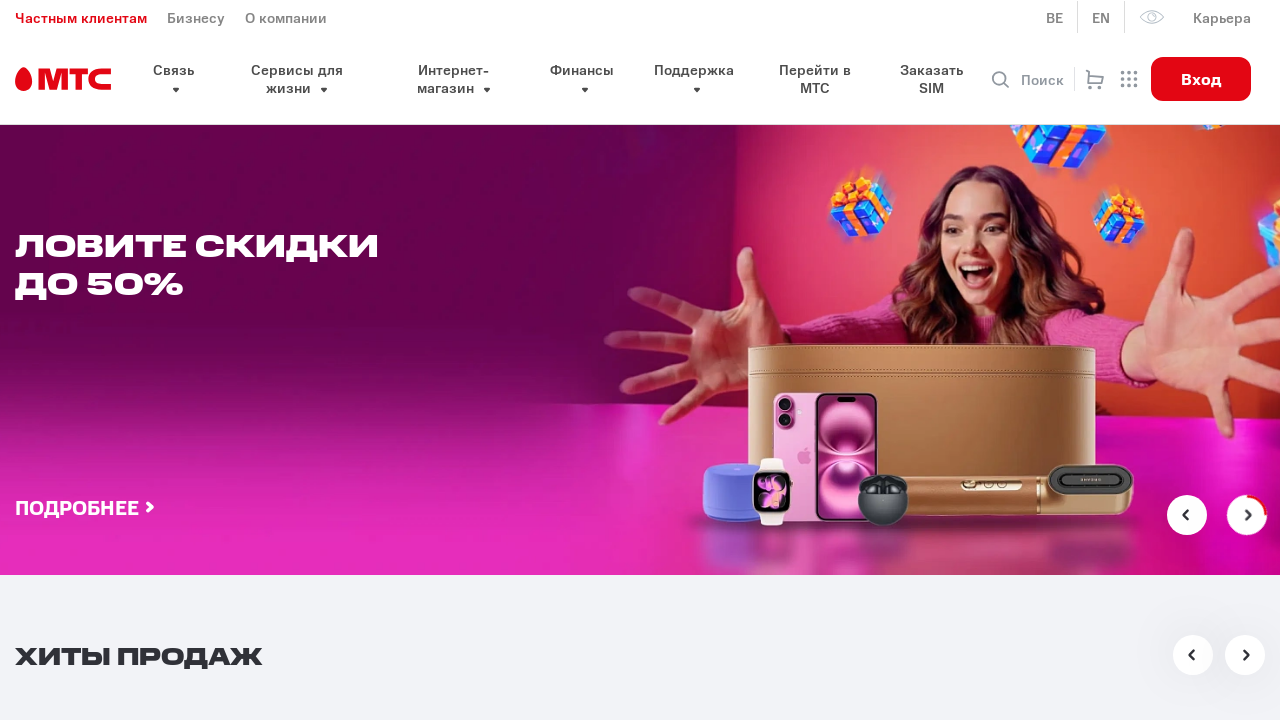

Verified that at least one payment partner logo is present
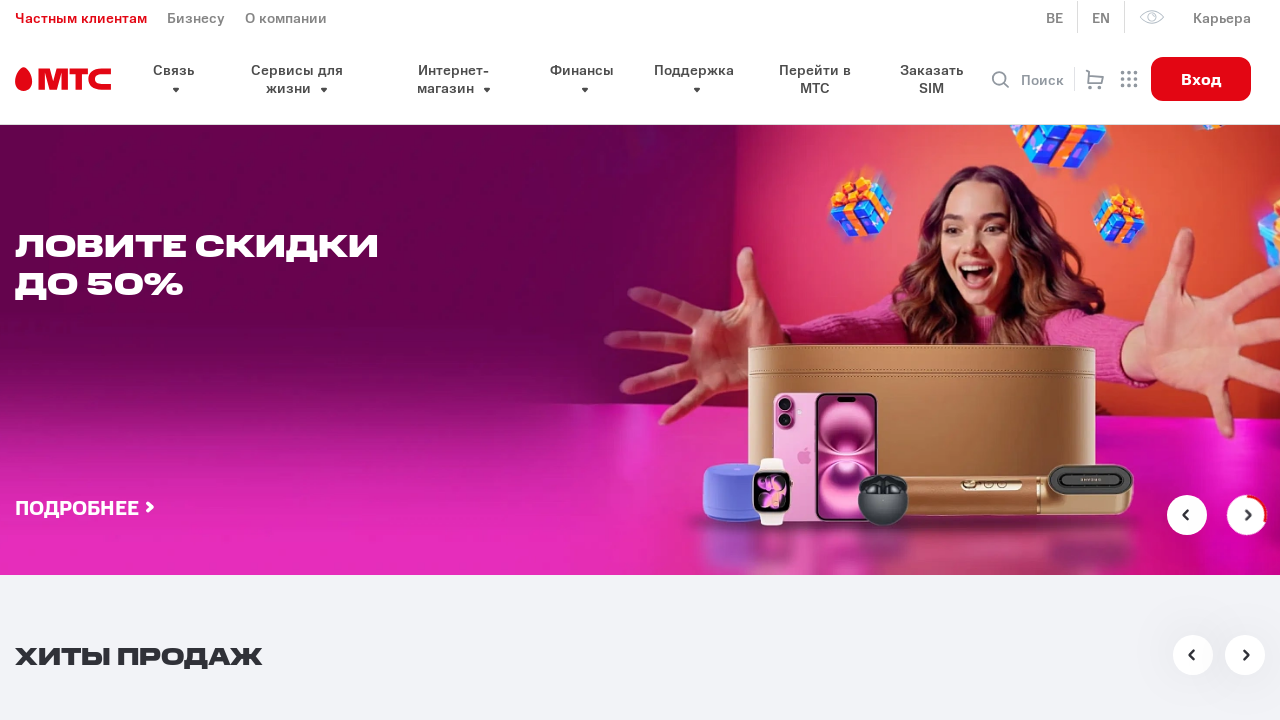

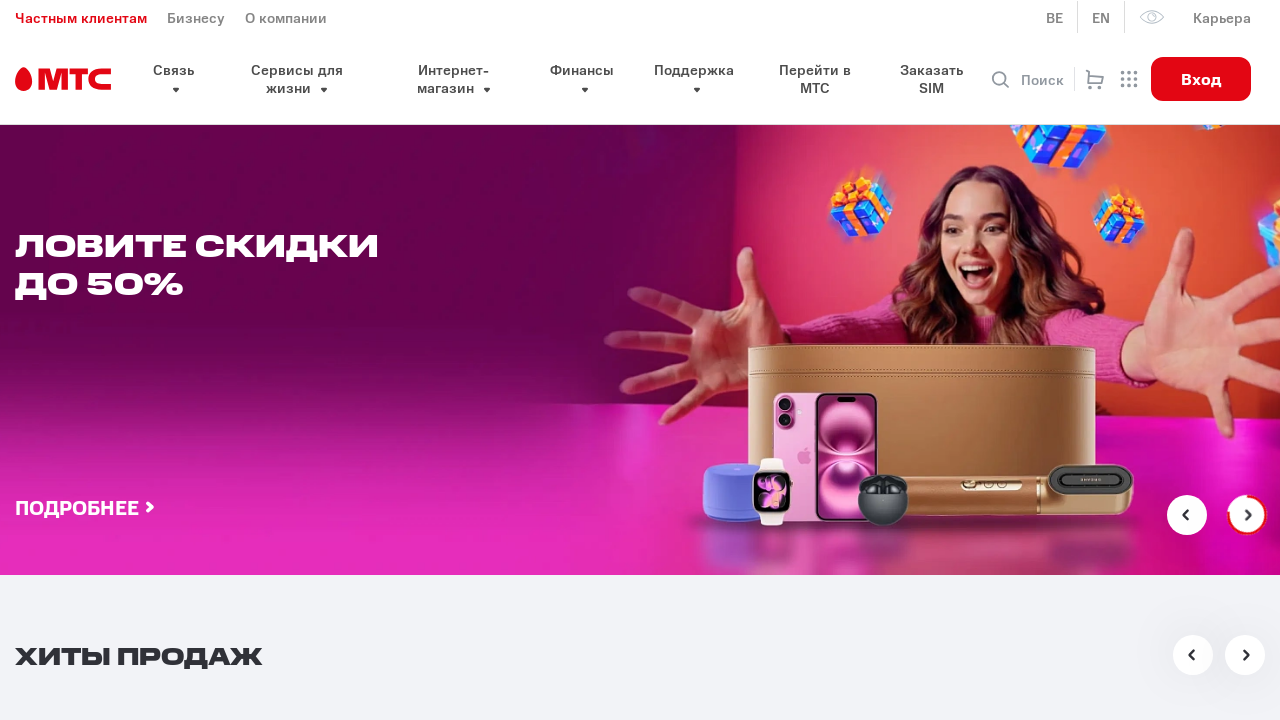